Tests jQuery UI custom dropdown by selecting different number options and verifying the selections are displayed correctly

Starting URL: https://jqueryui.com/resources/demos/selectmenu/default.html

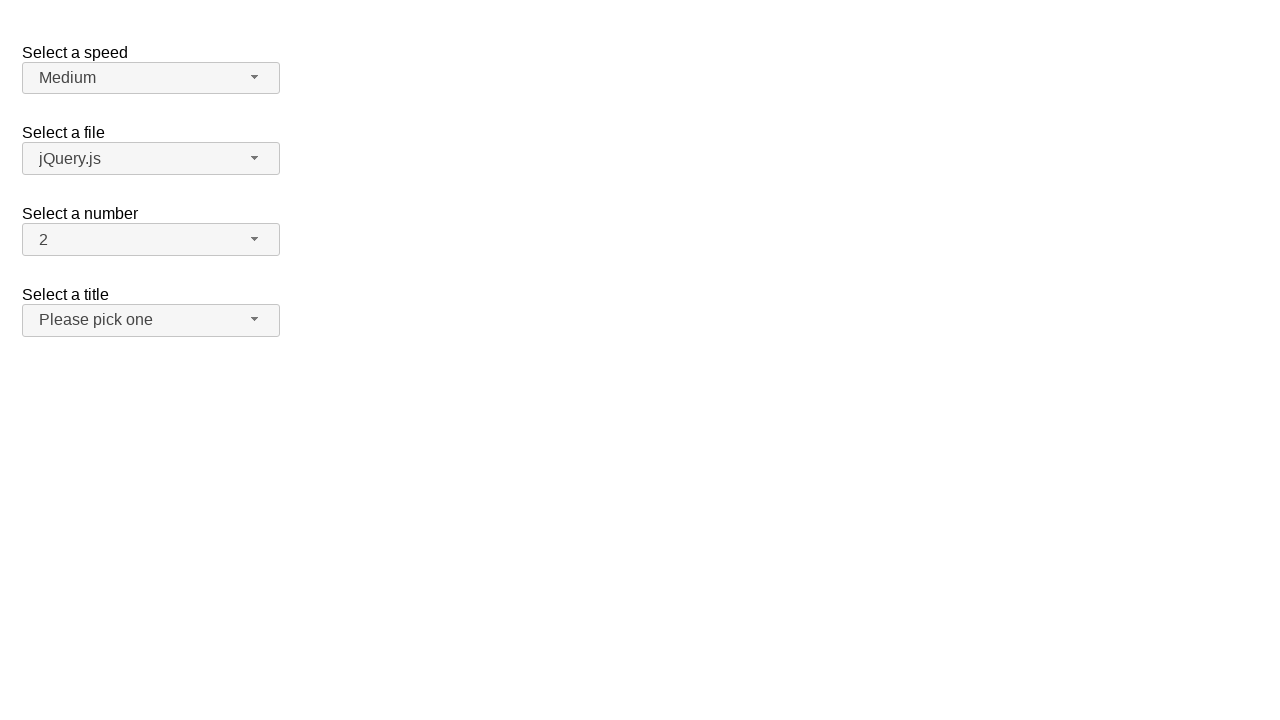

Clicked on number dropdown button to open it at (151, 240) on xpath=//span[@id='number-button']
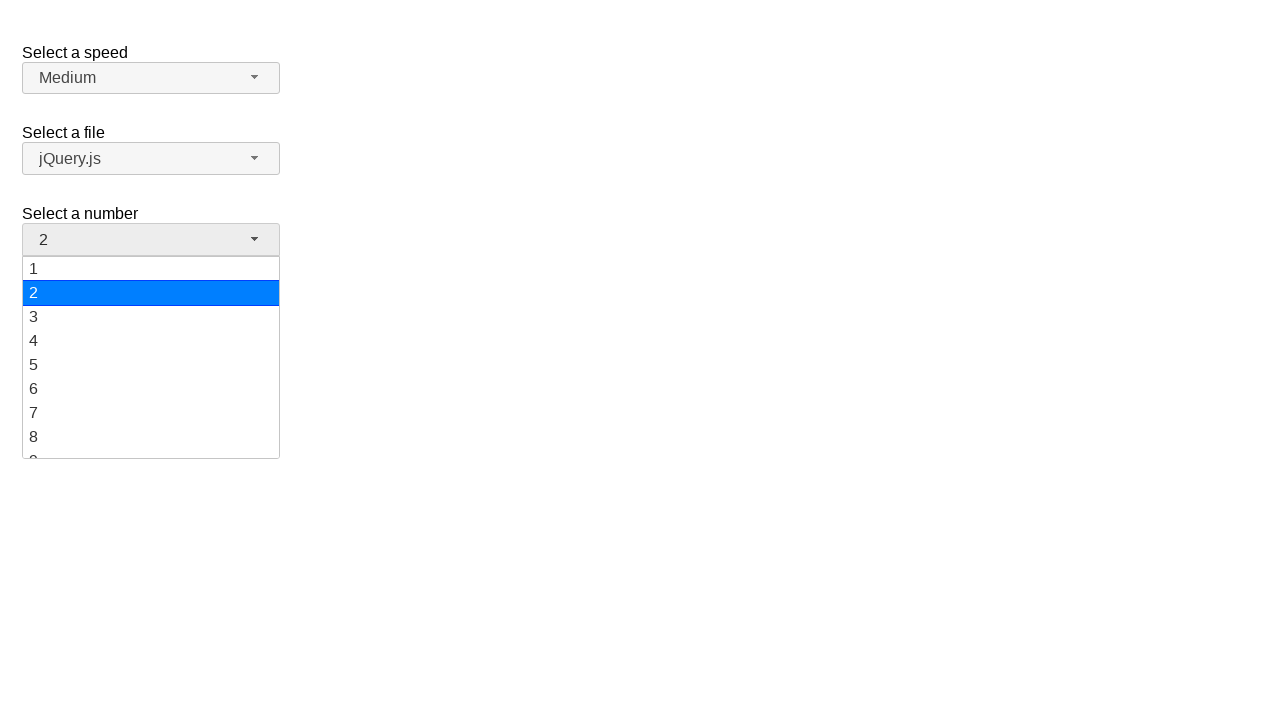

Dropdown menu options became visible
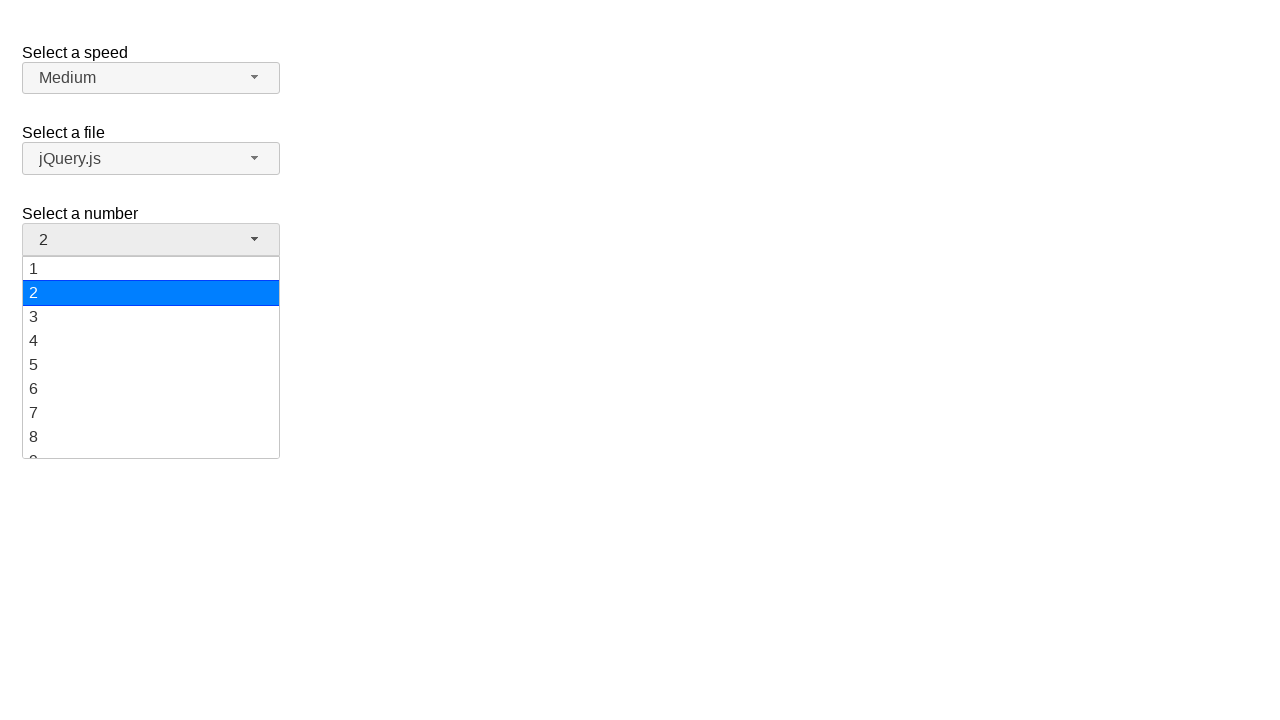

Selected option '15' from the dropdown menu at (151, 357) on xpath=//ul[@id='number-menu']/li/div[text()='15']
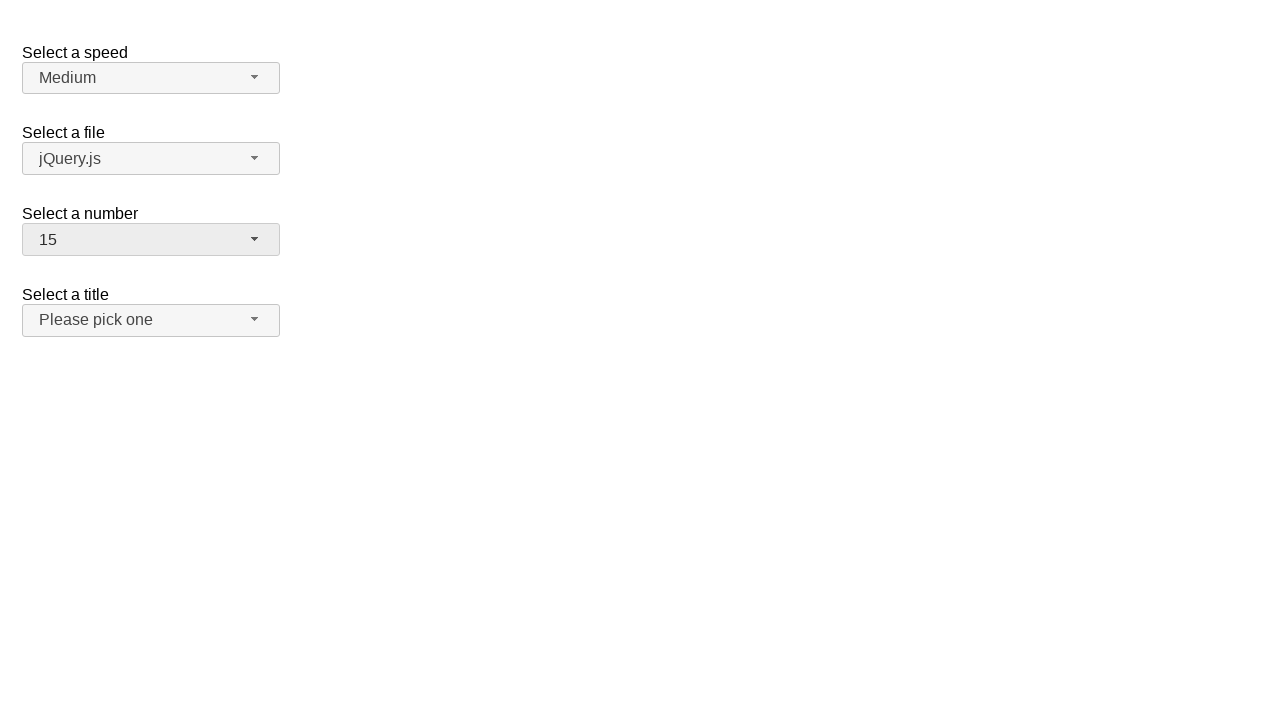

Verified that '15' is now selected in the dropdown
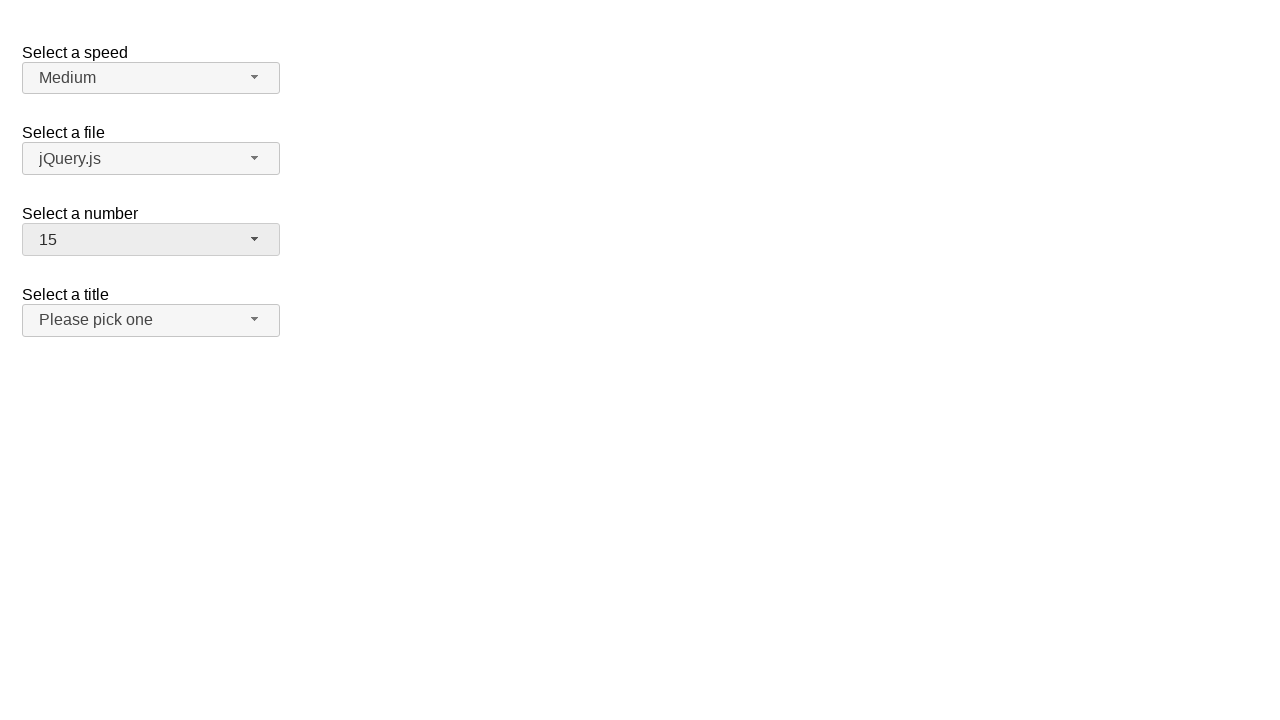

Clicked on number dropdown button to open it again at (151, 240) on xpath=//span[@id='number-button']
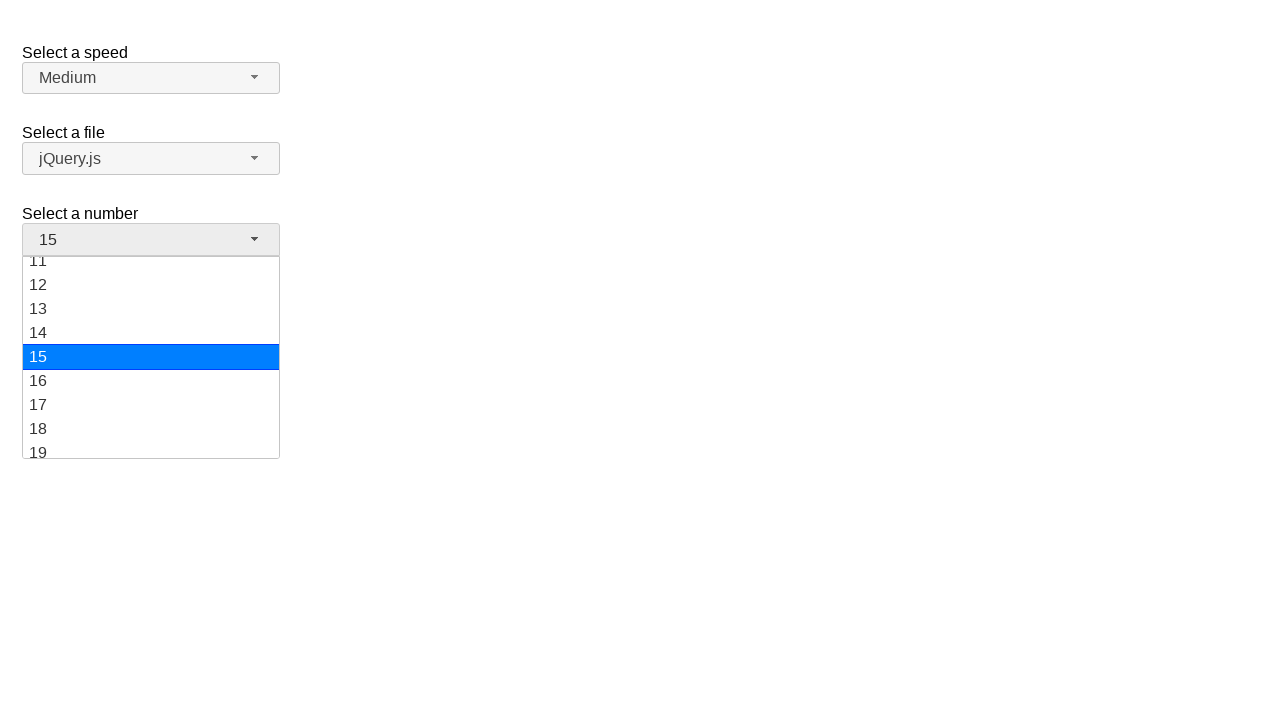

Dropdown menu options became visible again
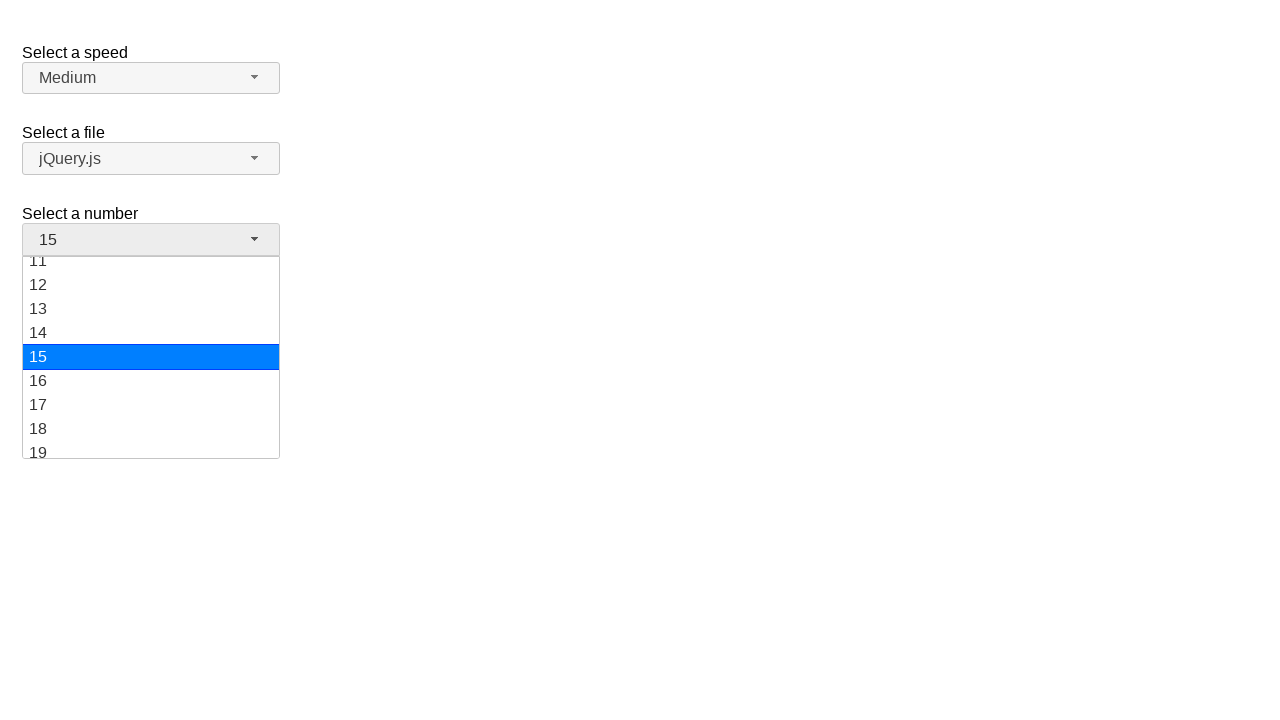

Selected option '19' from the dropdown menu at (151, 446) on xpath=//ul[@id='number-menu']/li/div[text()='19']
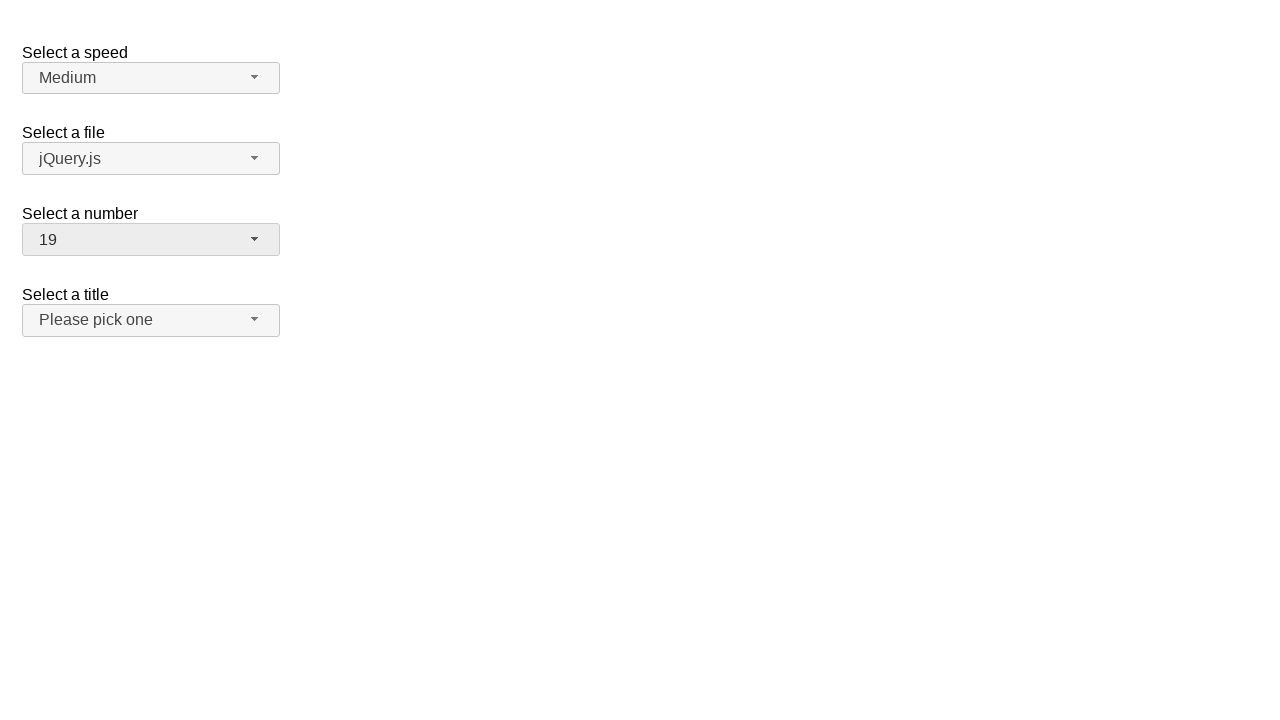

Verified that '19' is now selected in the dropdown
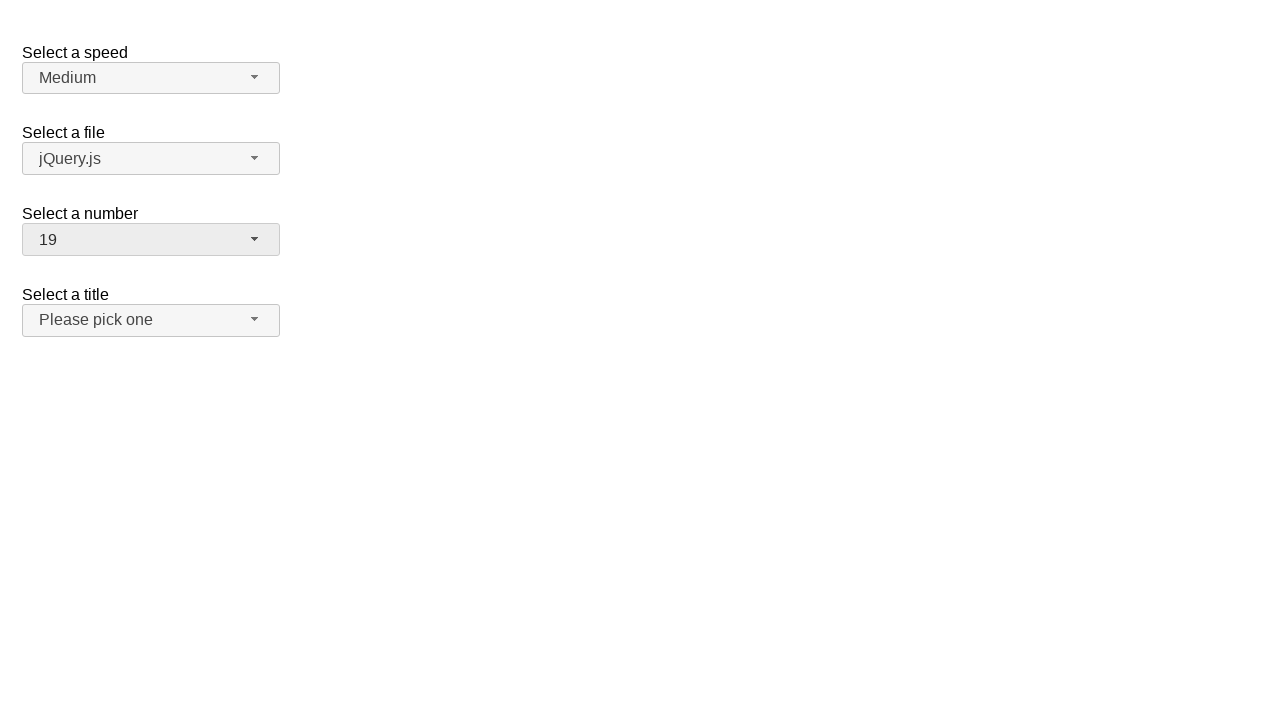

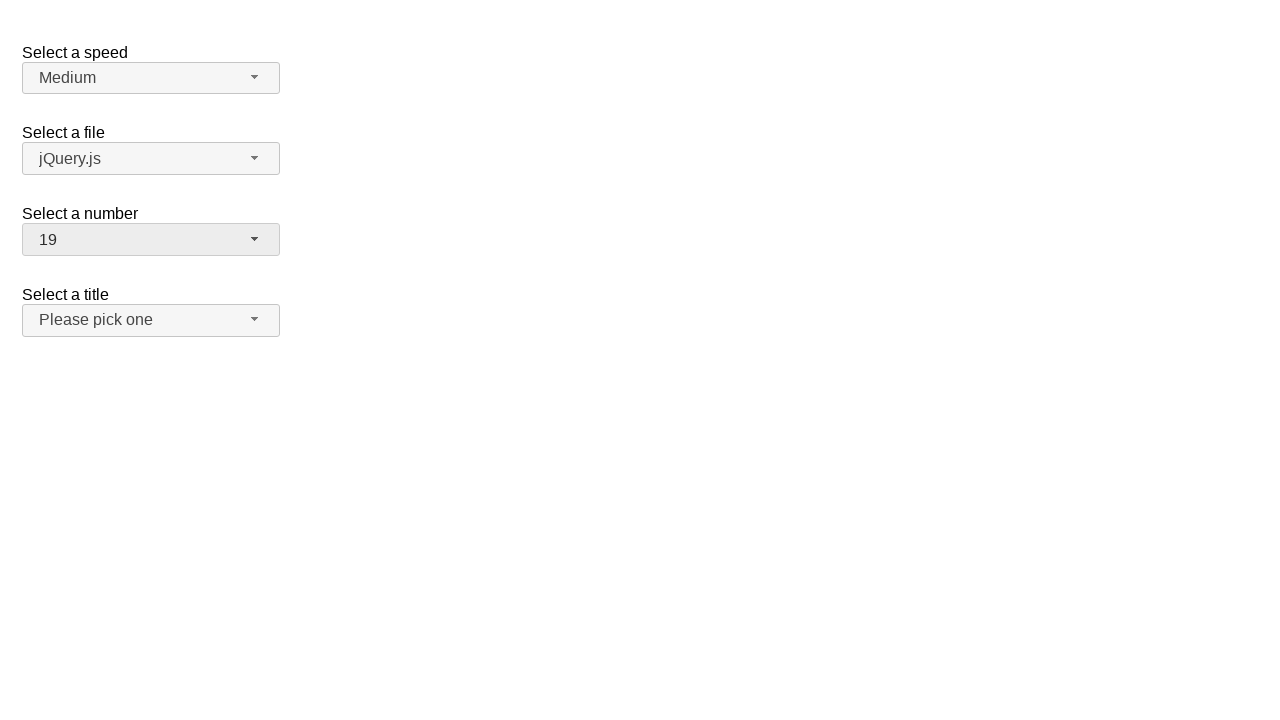